Tests hovering over the tutorials navigation button on the W3Schools homepage to trigger a dropdown menu

Starting URL: https://www.w3schools.com/

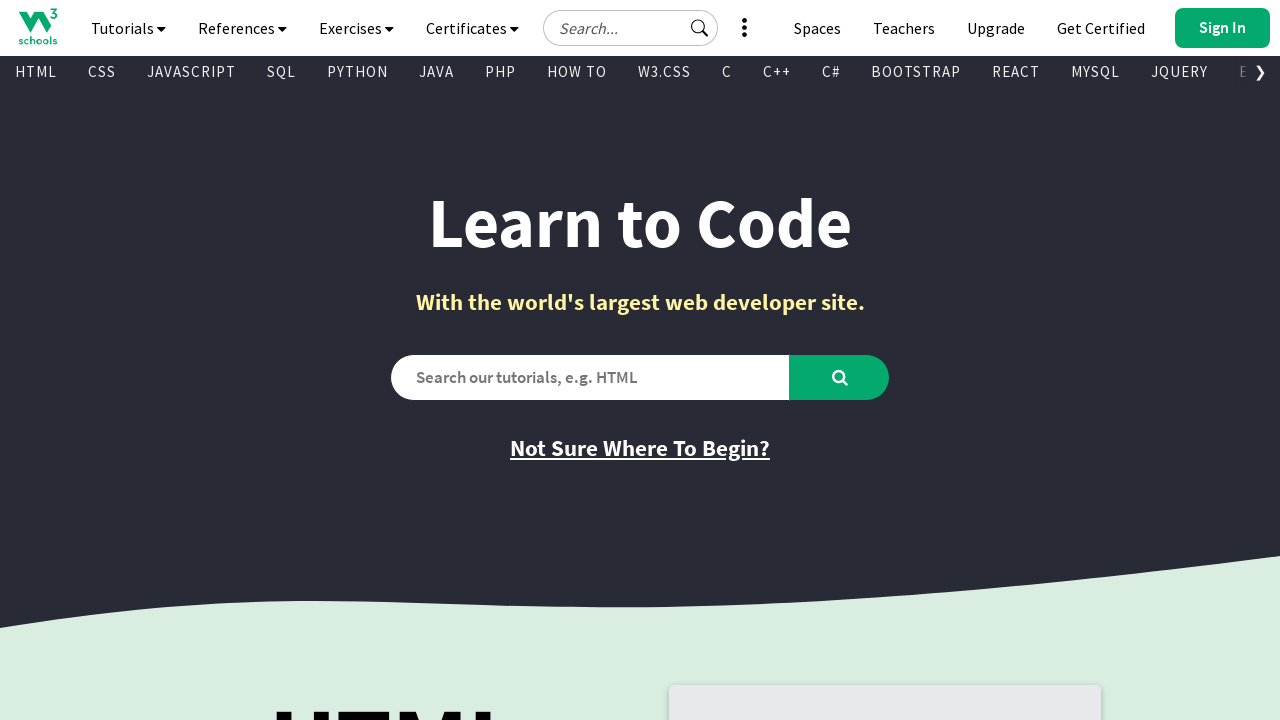

Hovered over the tutorials navigation button to trigger dropdown menu at (128, 28) on #navbtn_tutorials
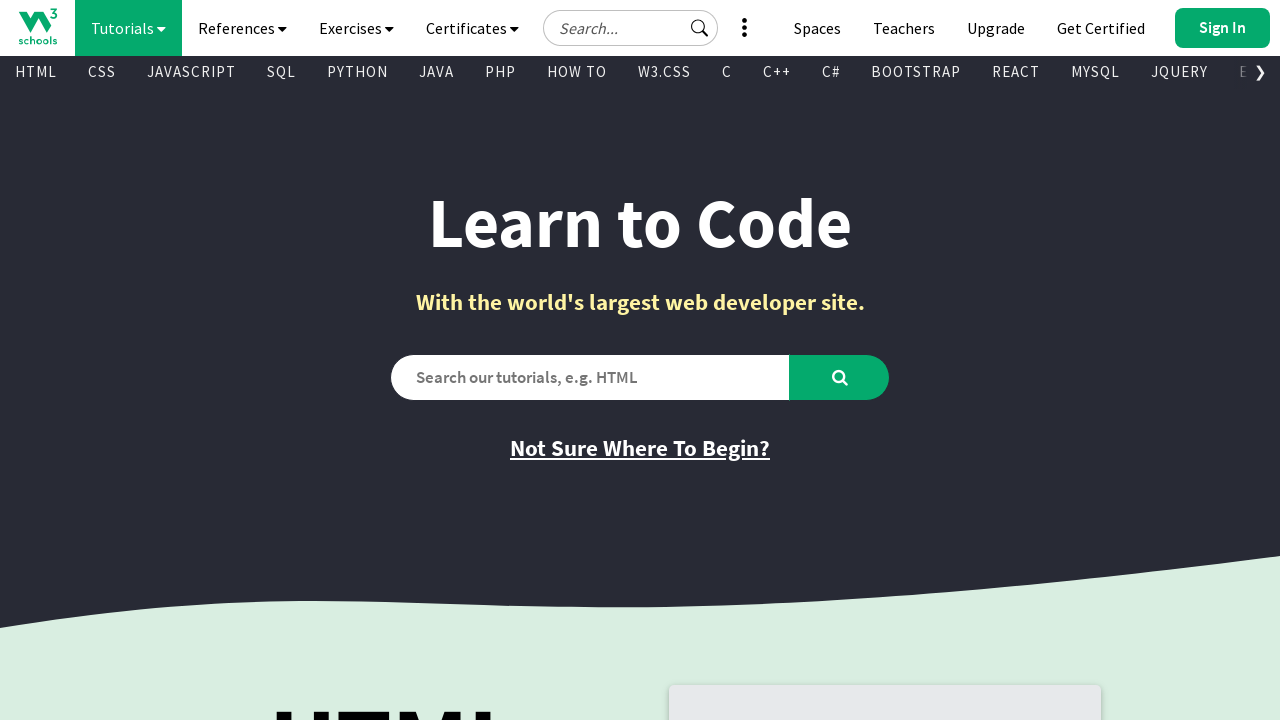

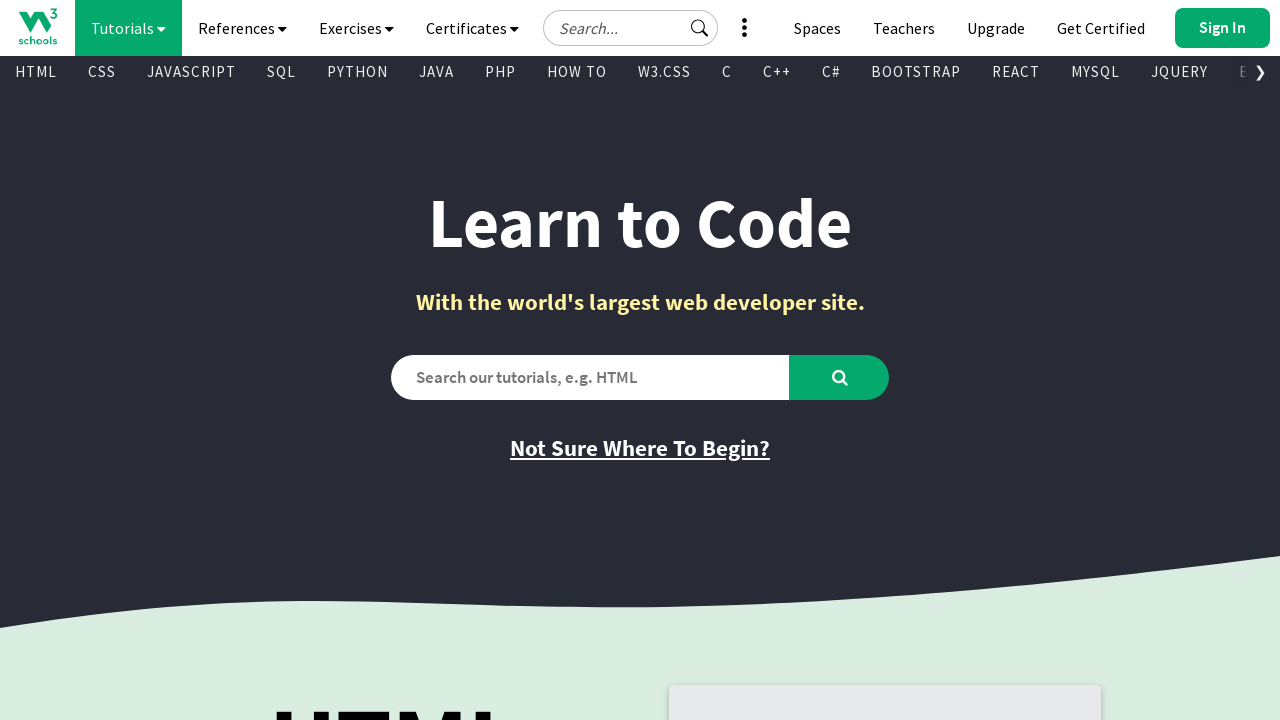